Tests that filter links are highlighted when selected

Starting URL: https://demo.playwright.dev/todomvc

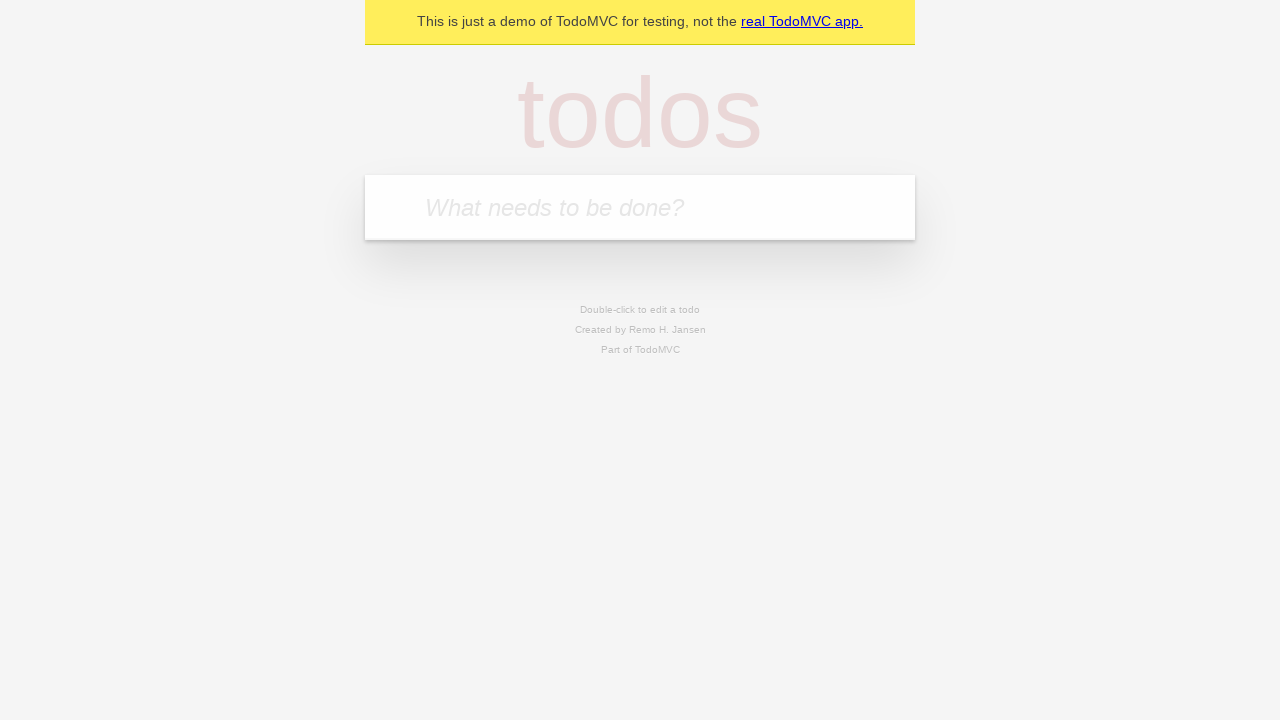

Filled todo input with 'buy some cheese' on internal:attr=[placeholder="What needs to be done?"i]
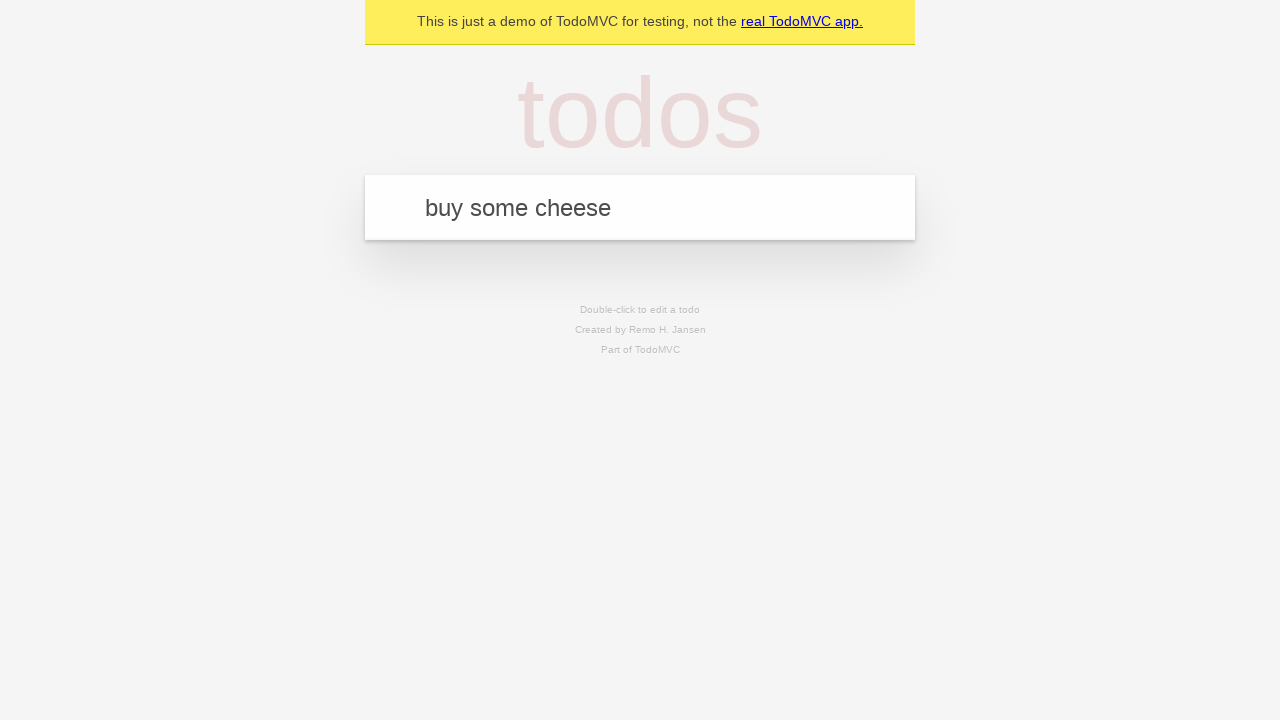

Pressed Enter to add first todo item on internal:attr=[placeholder="What needs to be done?"i]
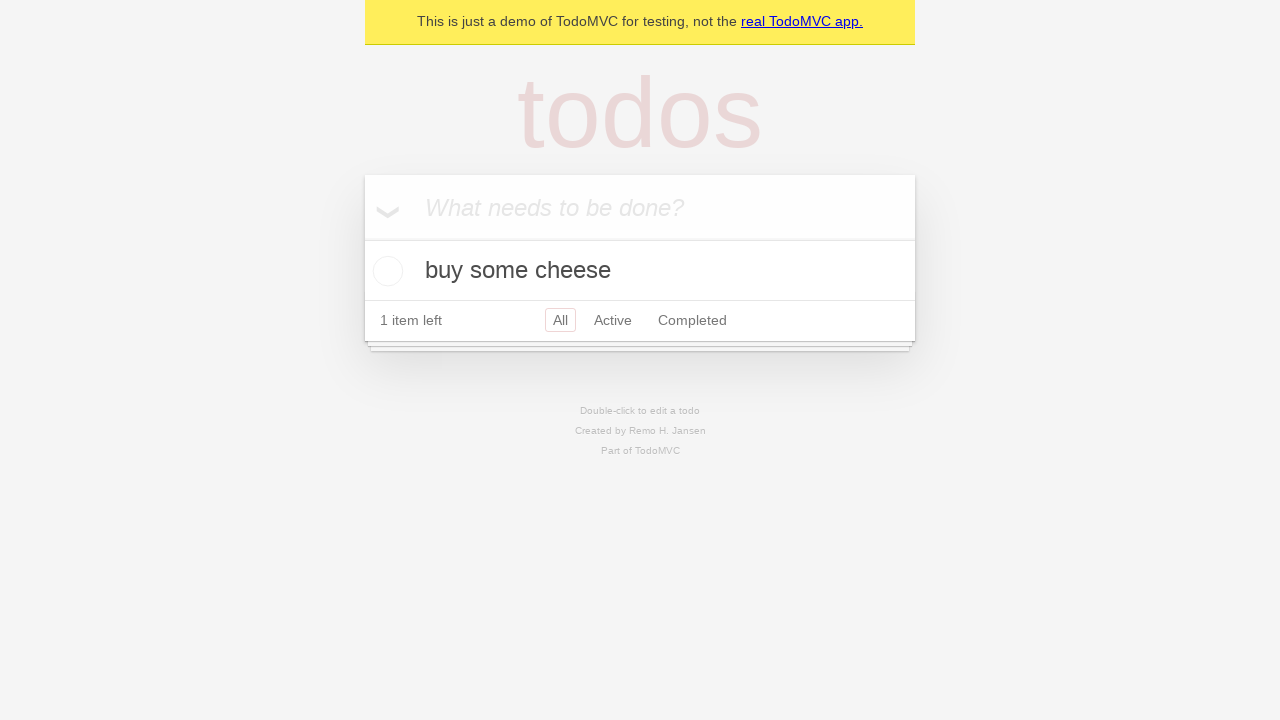

Filled todo input with 'feed the cat' on internal:attr=[placeholder="What needs to be done?"i]
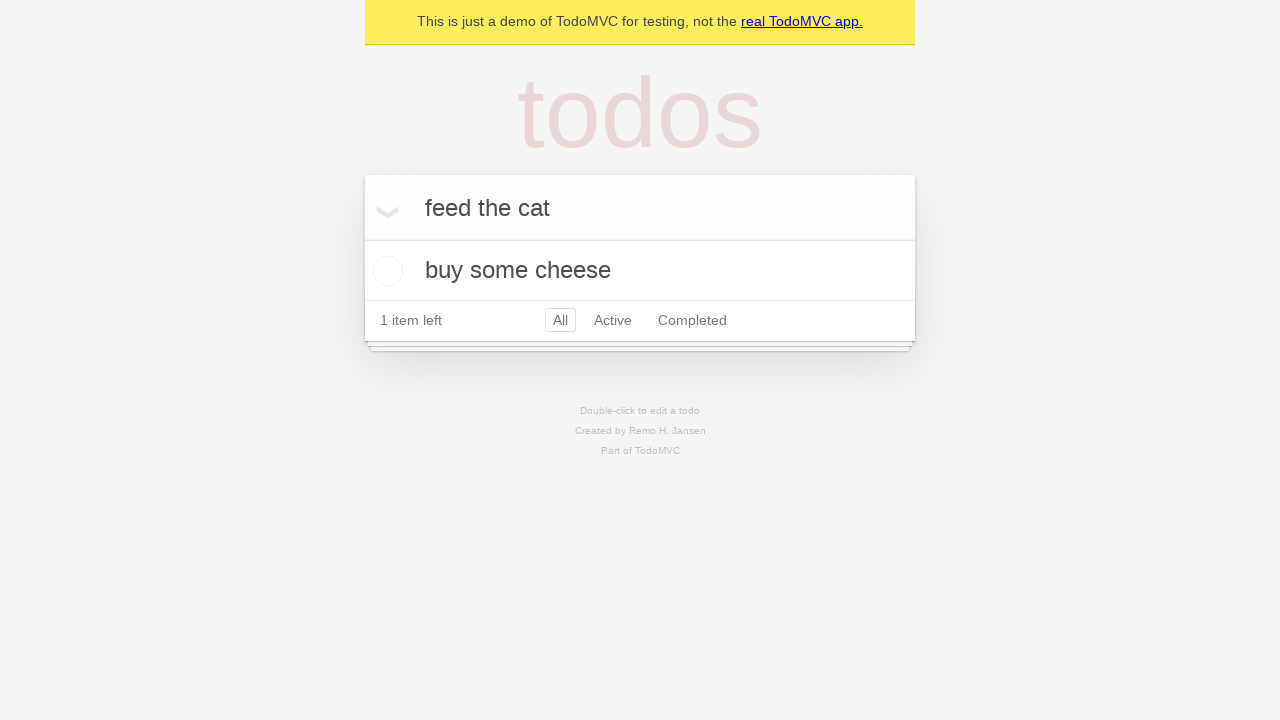

Pressed Enter to add second todo item on internal:attr=[placeholder="What needs to be done?"i]
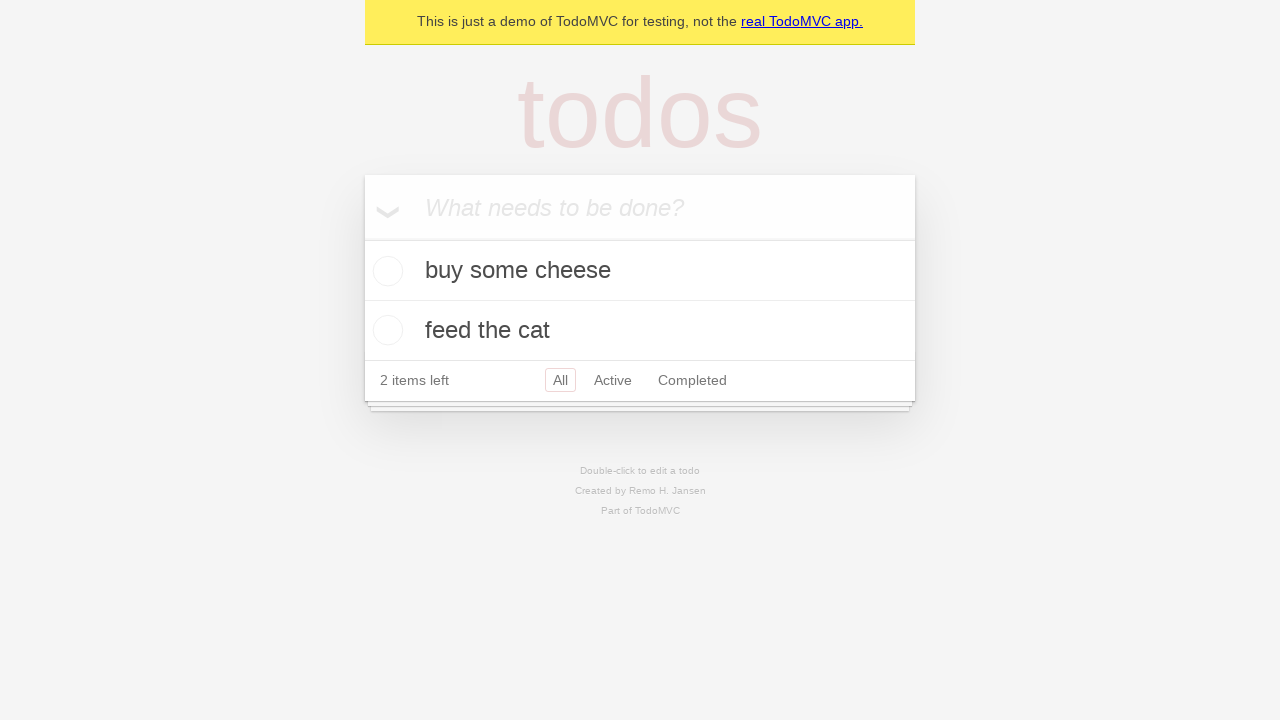

Filled todo input with 'book a doctors appointment' on internal:attr=[placeholder="What needs to be done?"i]
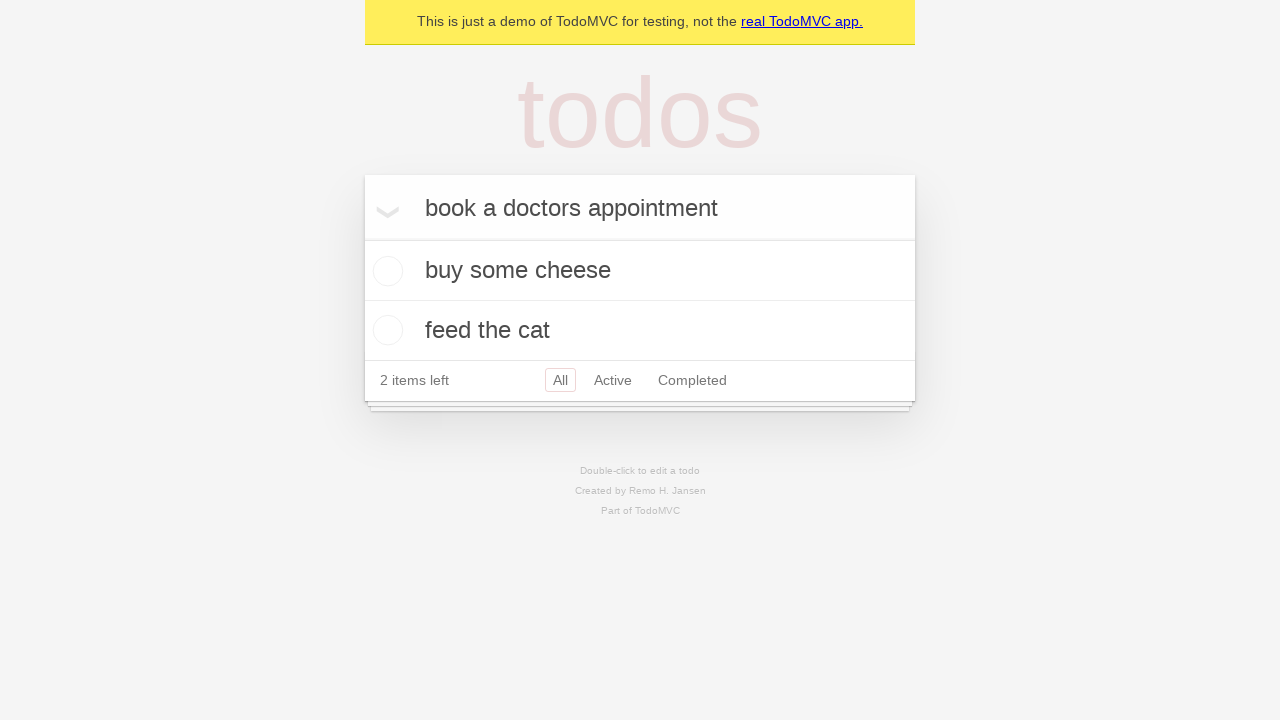

Pressed Enter to add third todo item on internal:attr=[placeholder="What needs to be done?"i]
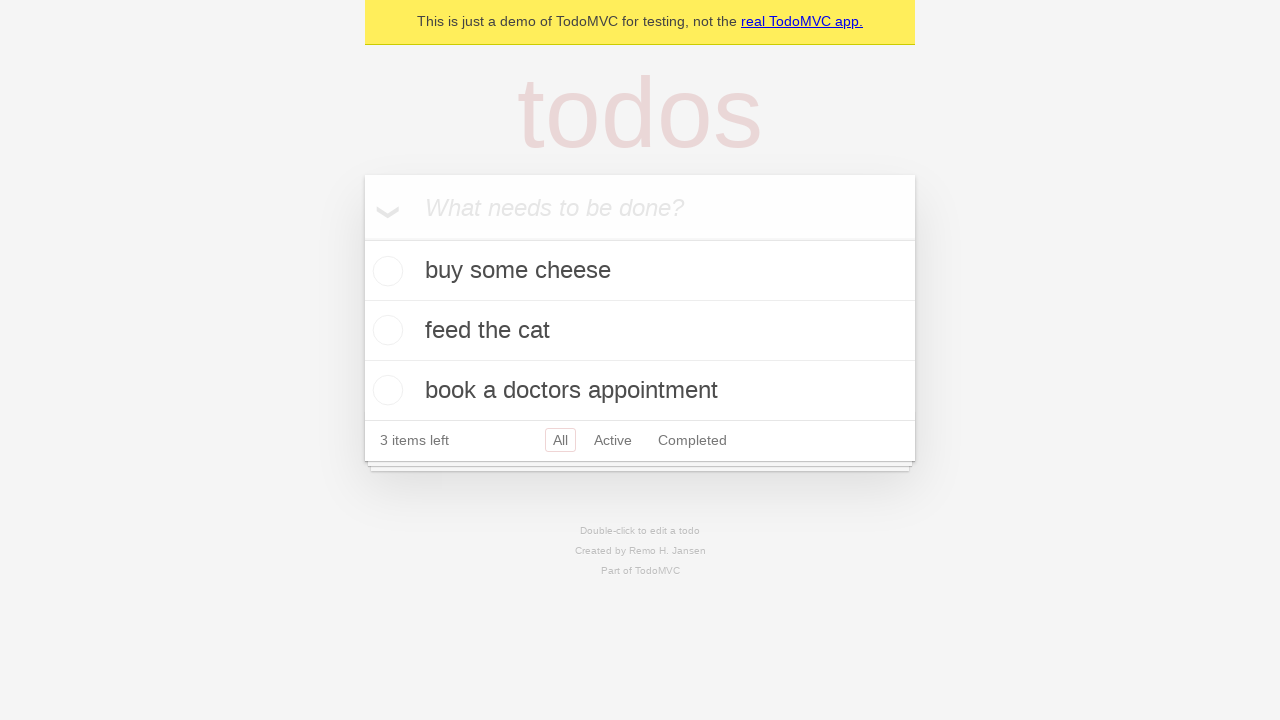

Clicked Active filter link to highlight active todos at (613, 440) on internal:role=link[name="Active"i]
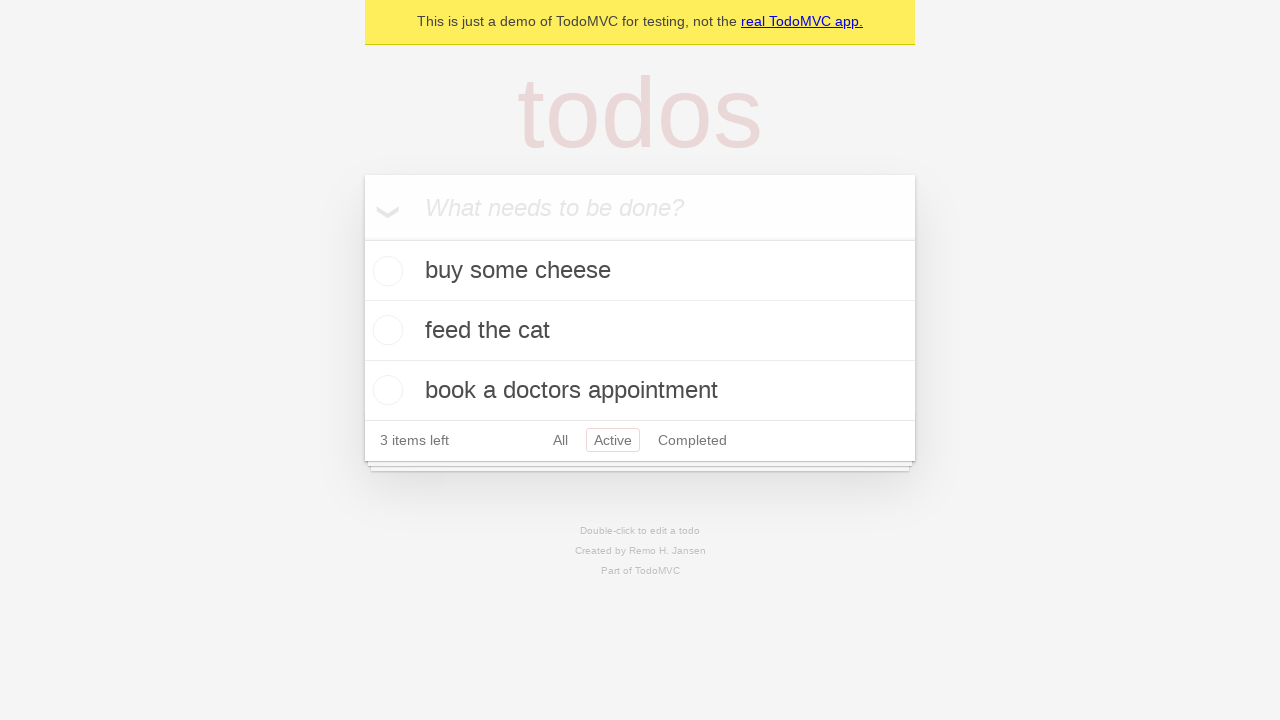

Clicked Completed filter link to highlight completed todos and verify filter highlighting at (692, 440) on internal:role=link[name="Completed"i]
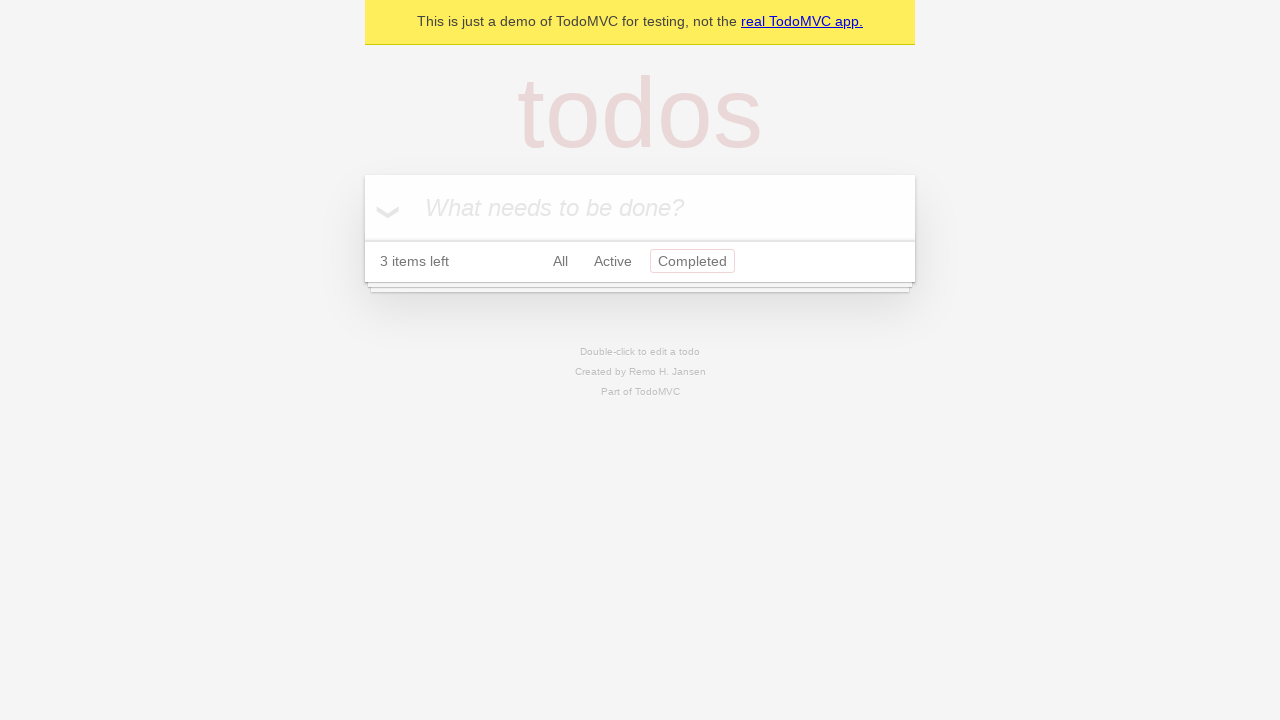

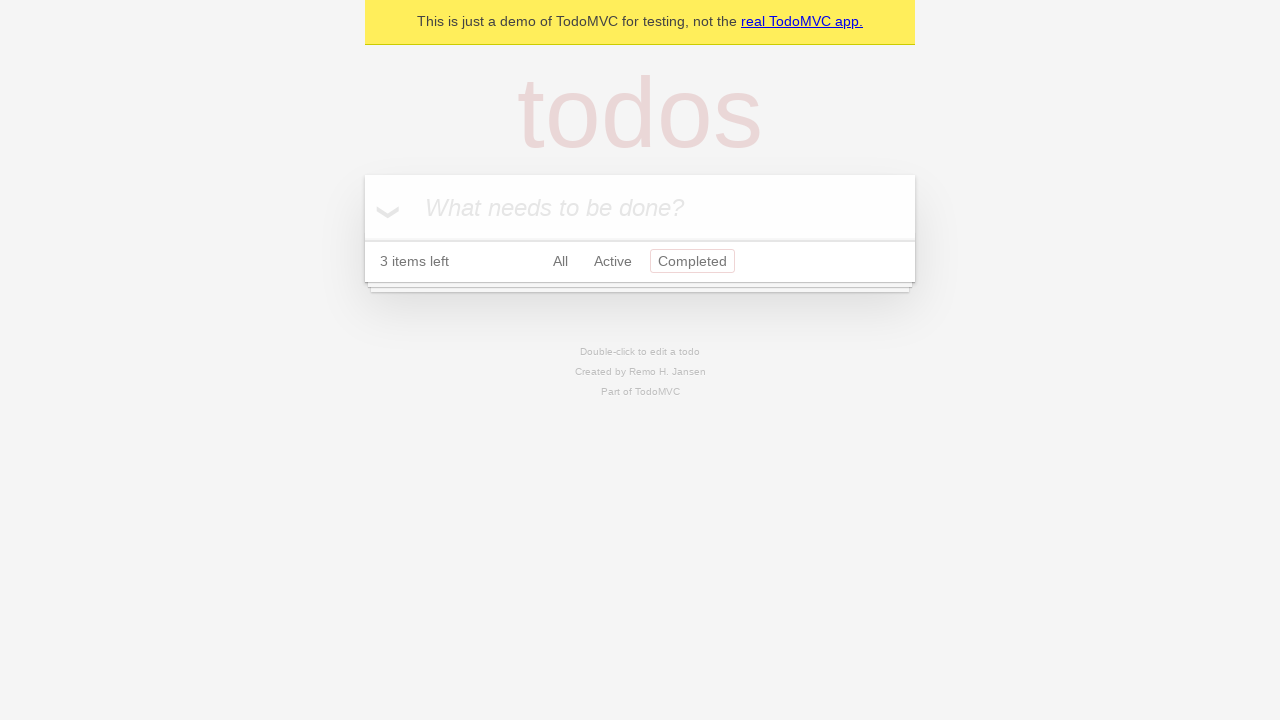